Tests drag and drop functionality by dragging an element from one position and dropping it onto a target element

Starting URL: https://crossbrowsertesting.github.io/drag-and-drop

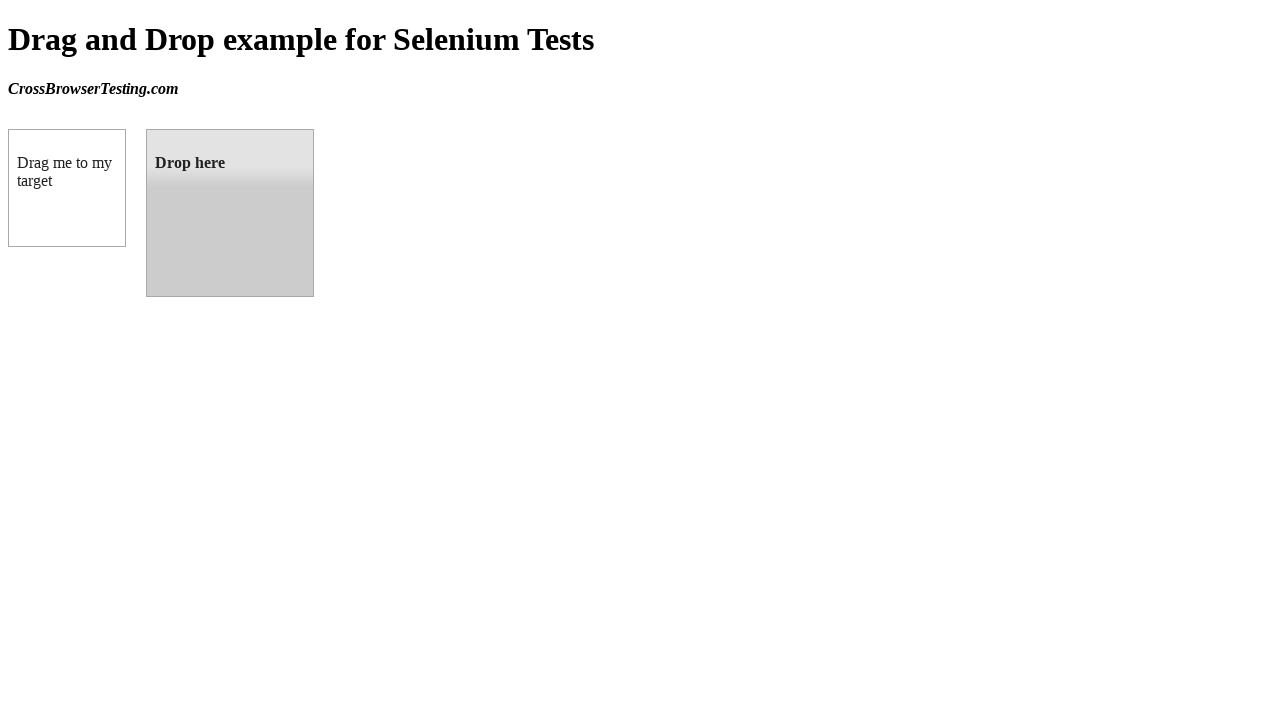

Located draggable element with ID 'draggable'
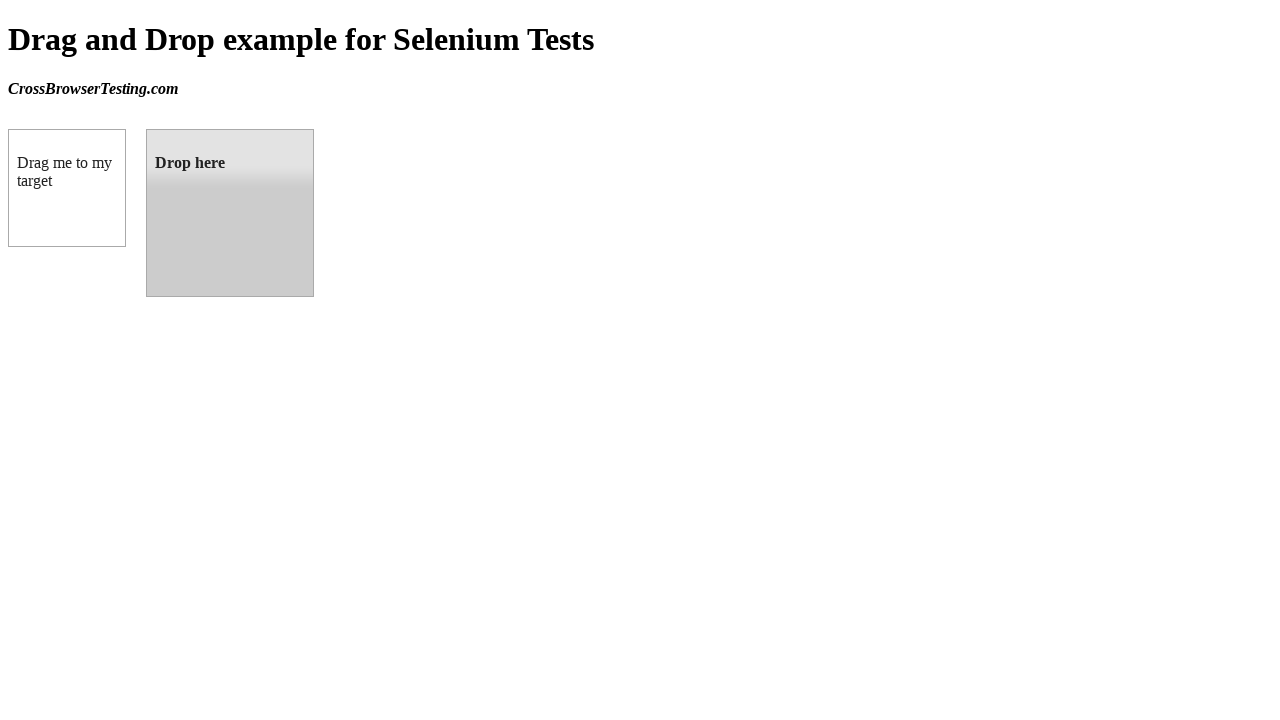

Located droppable target element with ID 'droppable'
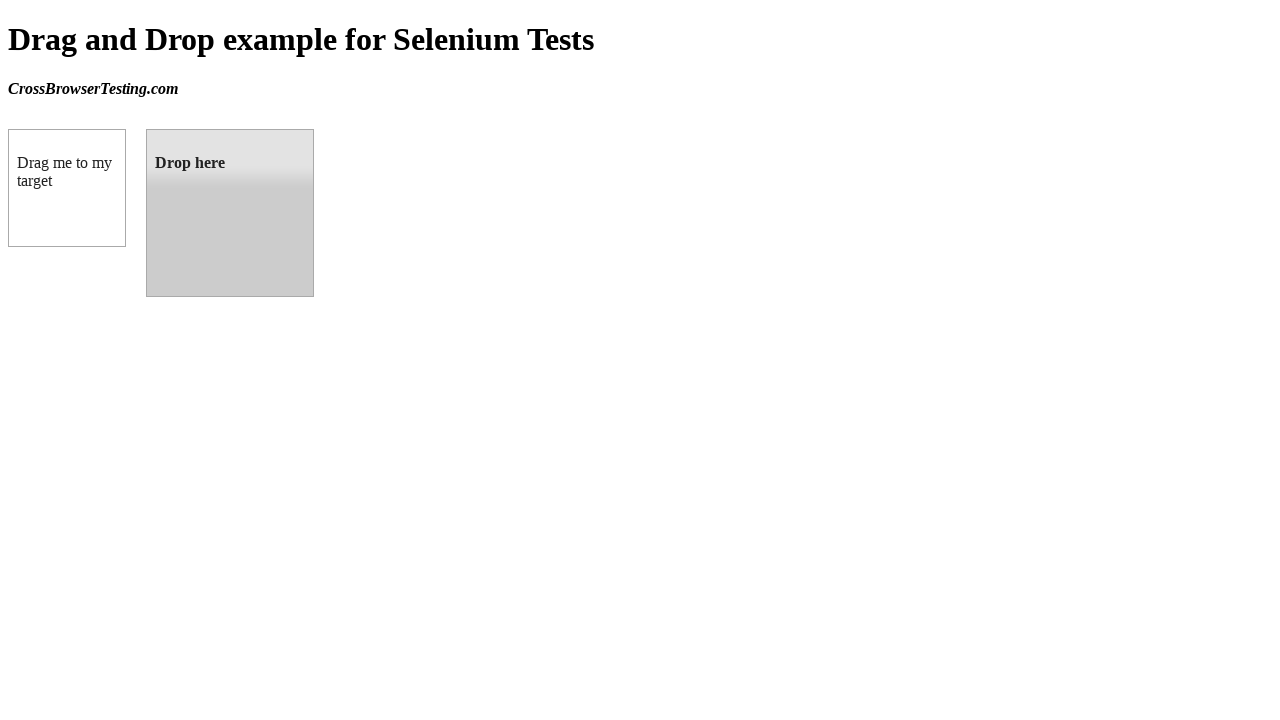

Dragged and dropped element from source to target at (230, 213)
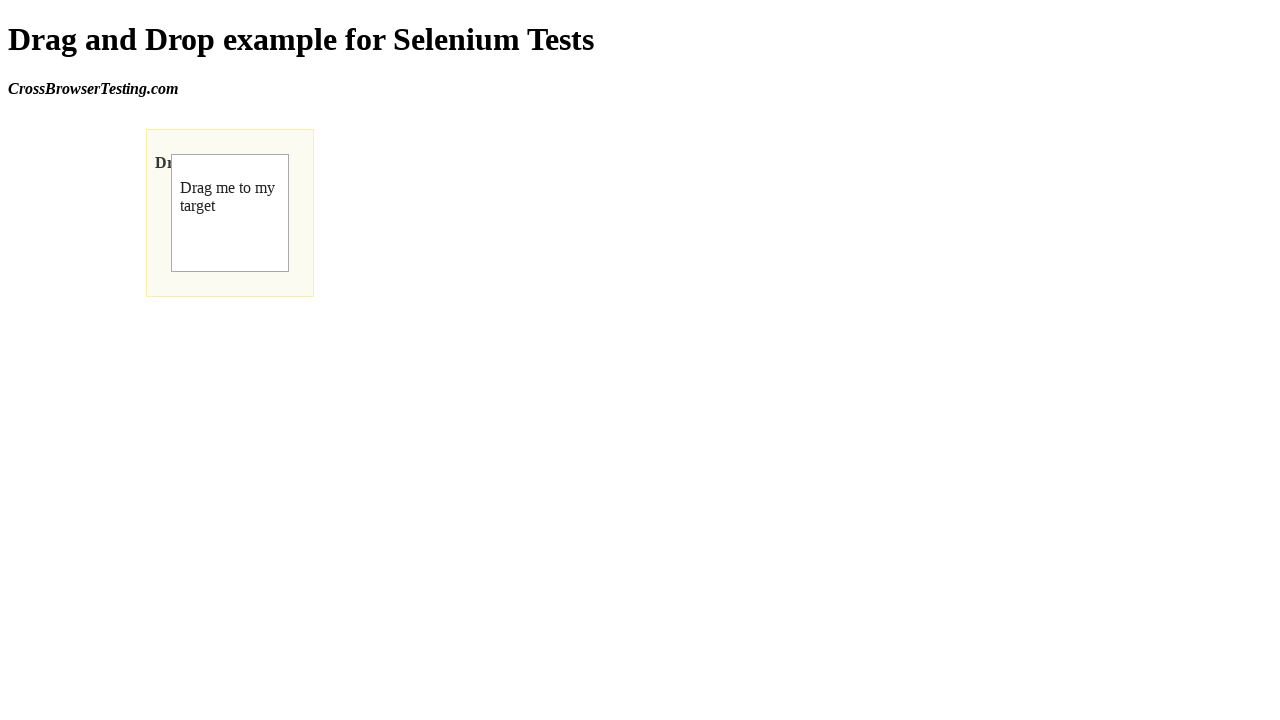

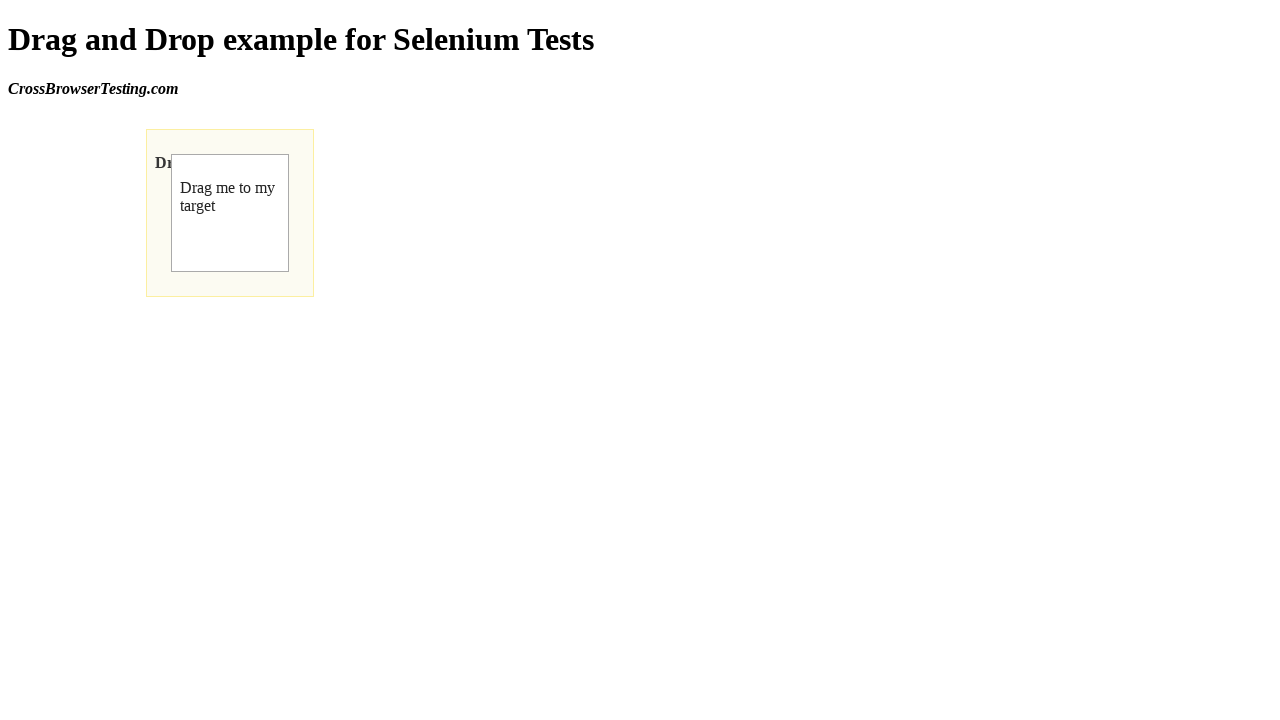